Tests that Clear completed button is hidden when there are no completed items

Starting URL: https://demo.playwright.dev/todomvc

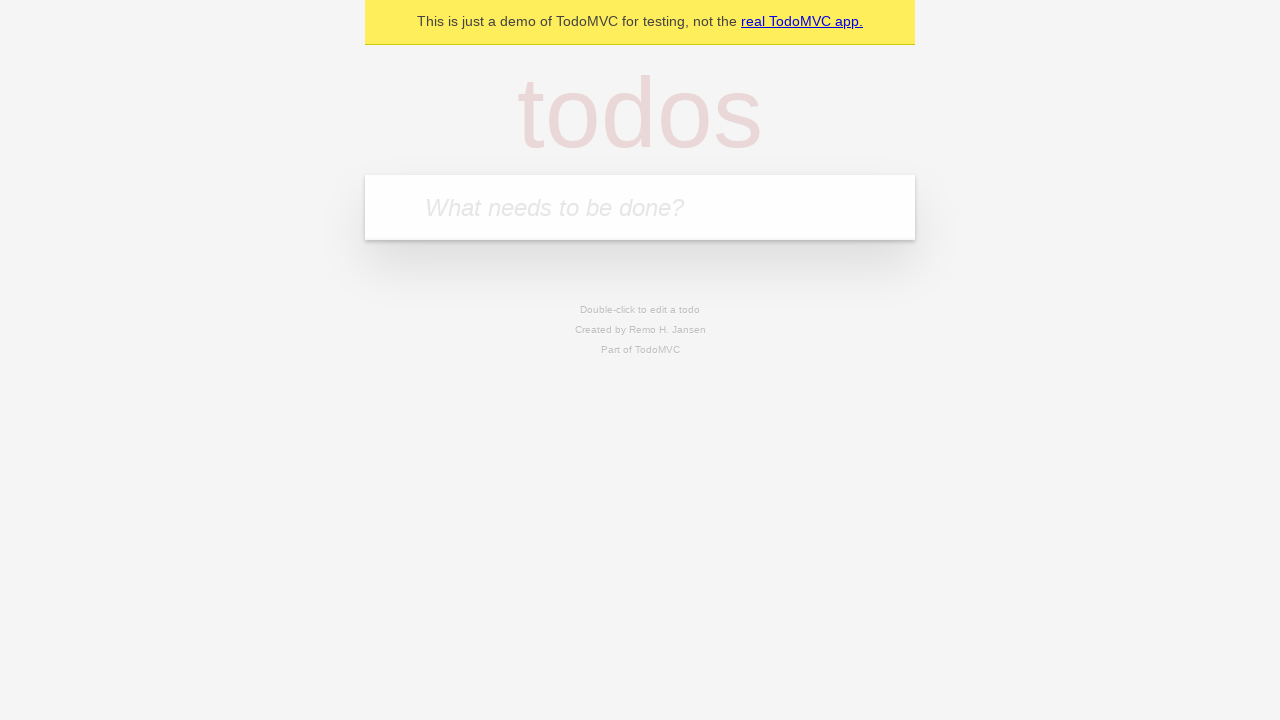

Filled todo input with 'buy some cheese' on internal:attr=[placeholder="What needs to be done?"i]
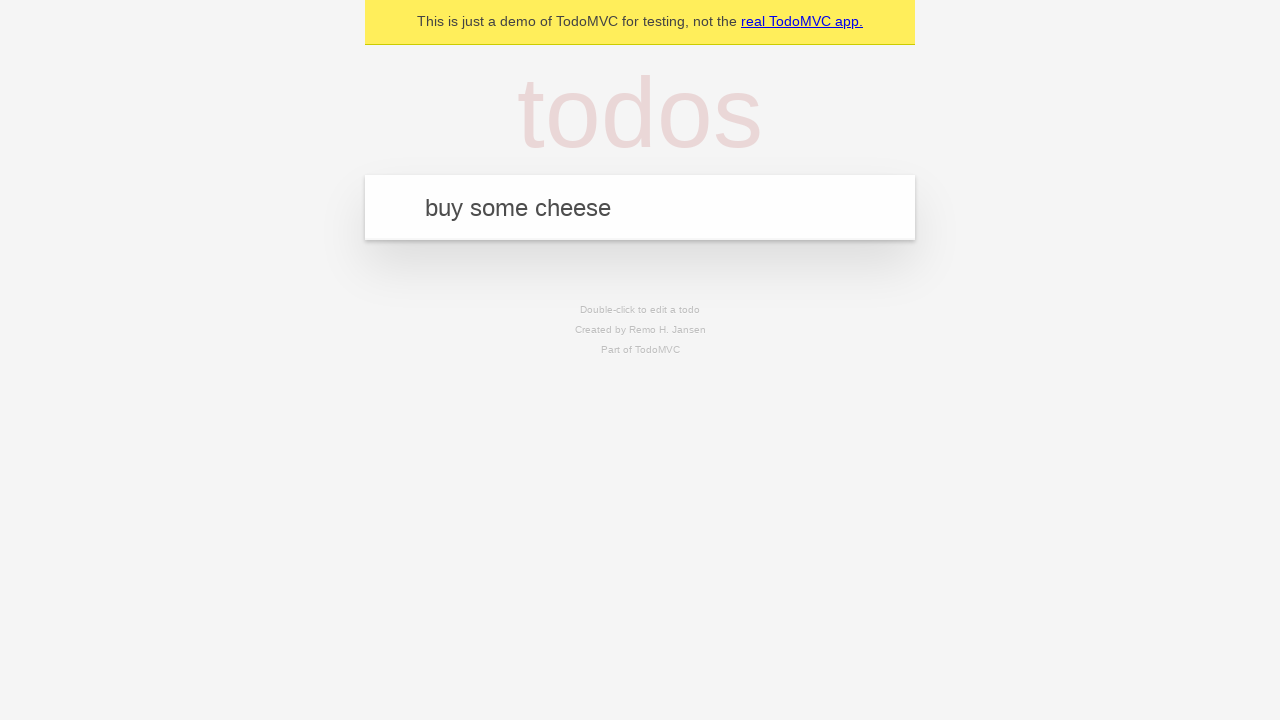

Pressed Enter to add first todo on internal:attr=[placeholder="What needs to be done?"i]
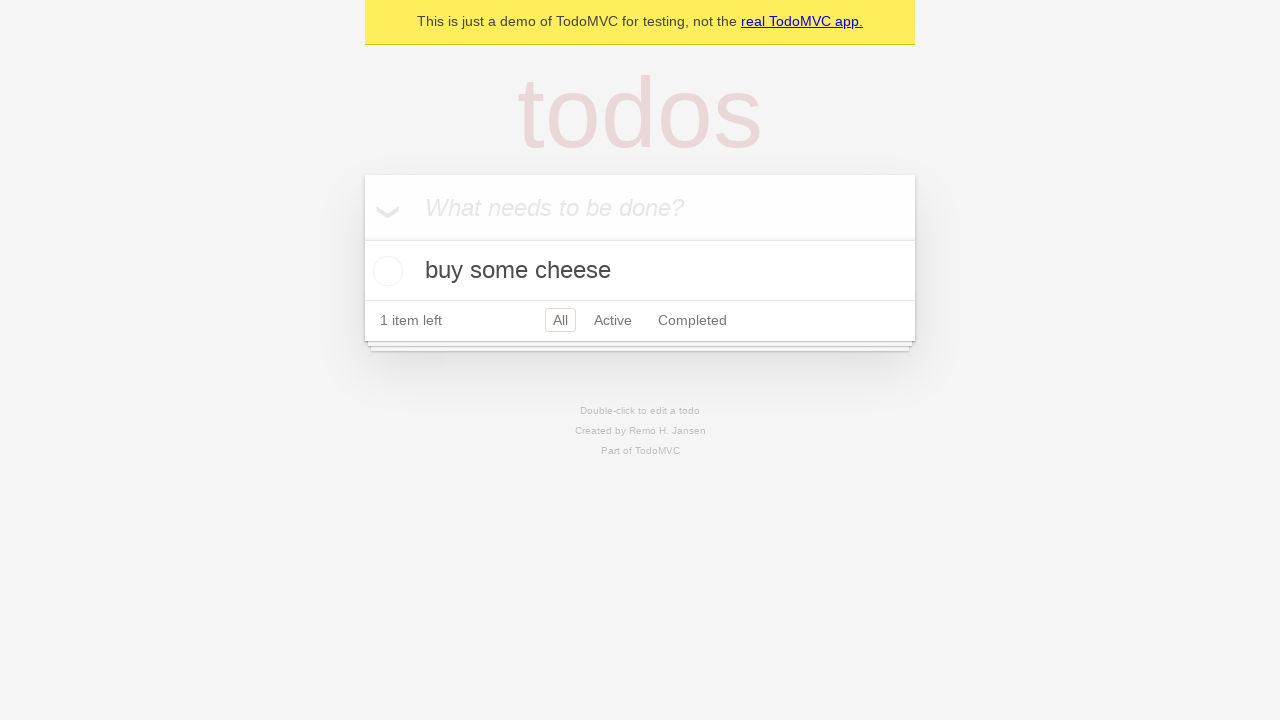

Filled todo input with 'feed the cat' on internal:attr=[placeholder="What needs to be done?"i]
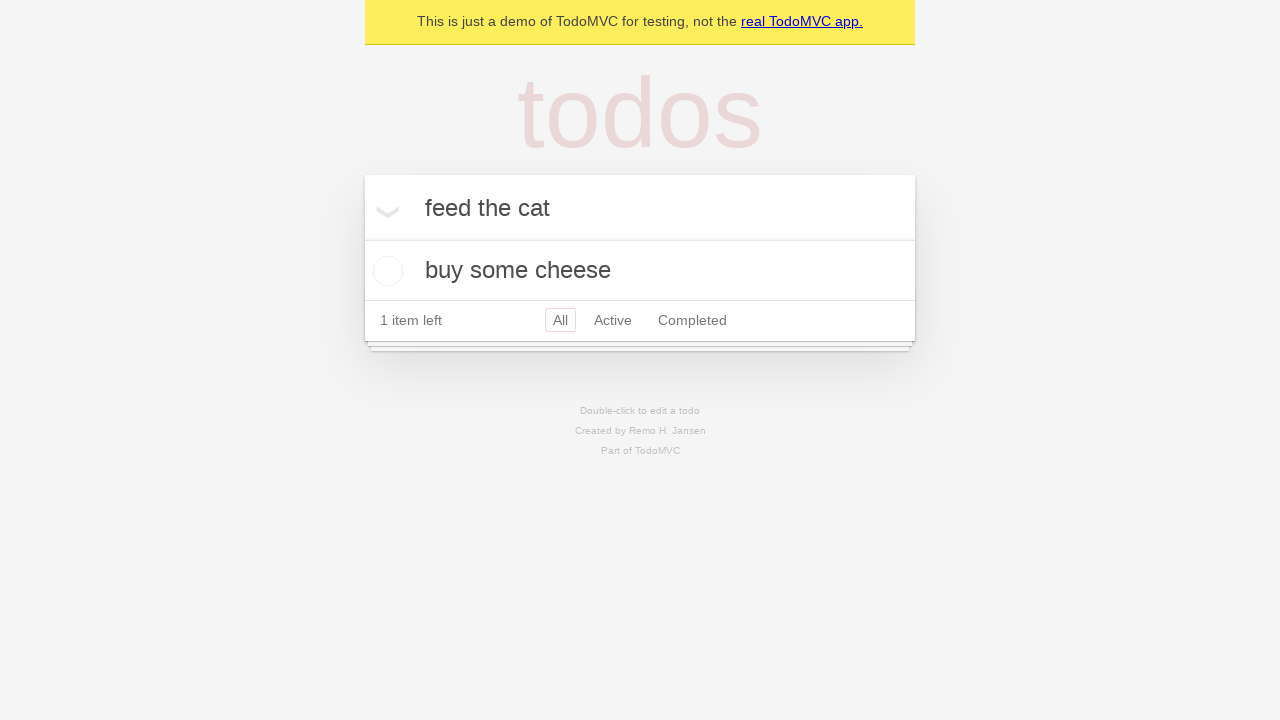

Pressed Enter to add second todo on internal:attr=[placeholder="What needs to be done?"i]
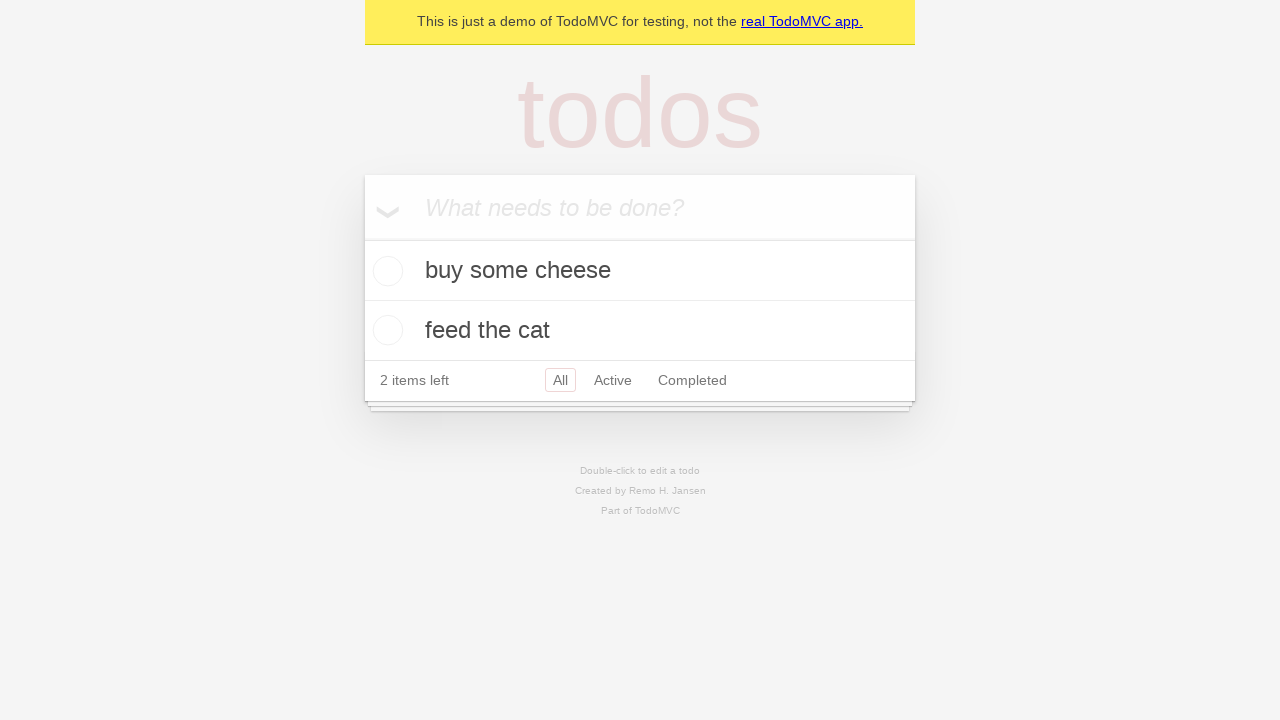

Filled todo input with 'book a doctors appointment' on internal:attr=[placeholder="What needs to be done?"i]
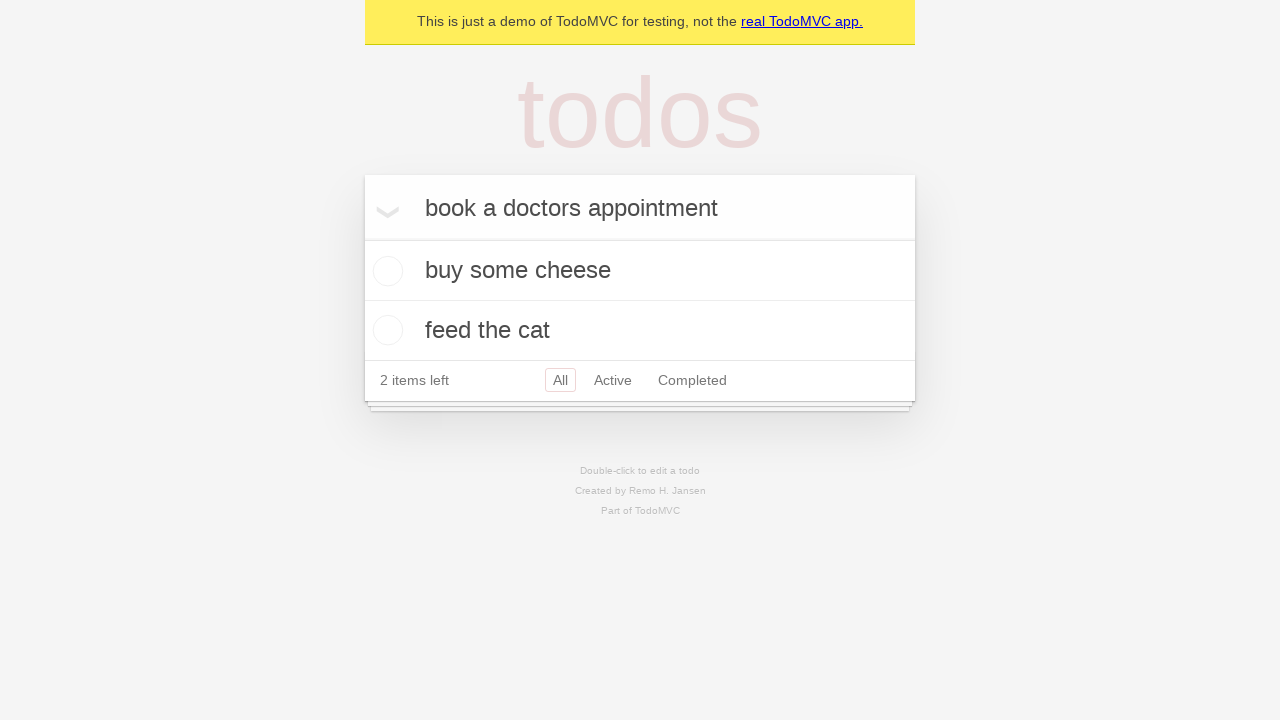

Pressed Enter to add third todo on internal:attr=[placeholder="What needs to be done?"i]
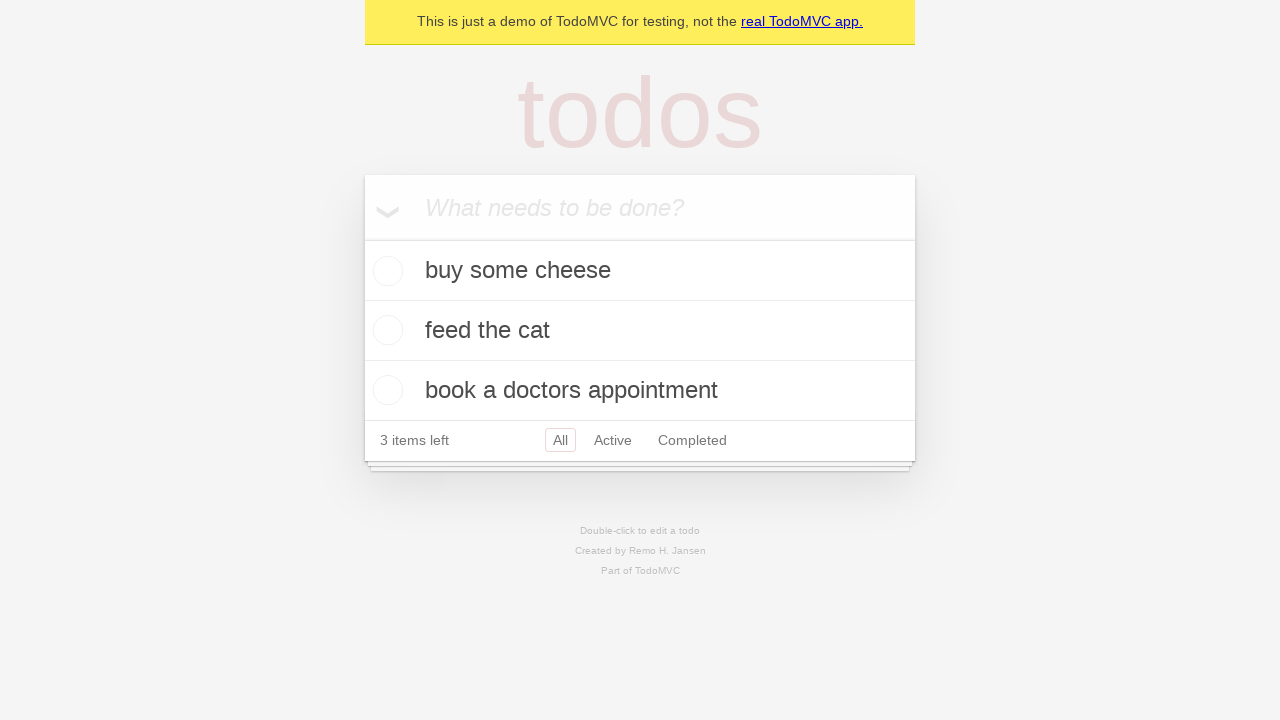

Waited for todo items to appear
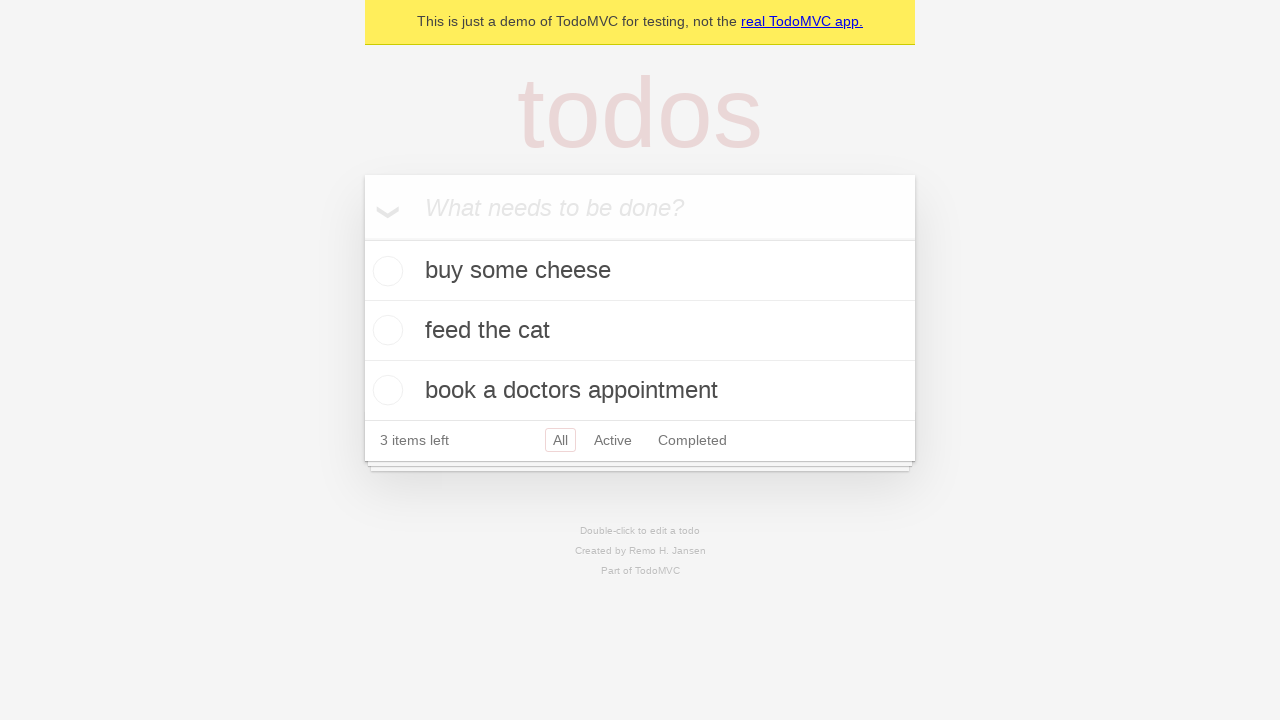

Checked first todo item as completed at (385, 271) on .todo-list li .toggle >> nth=0
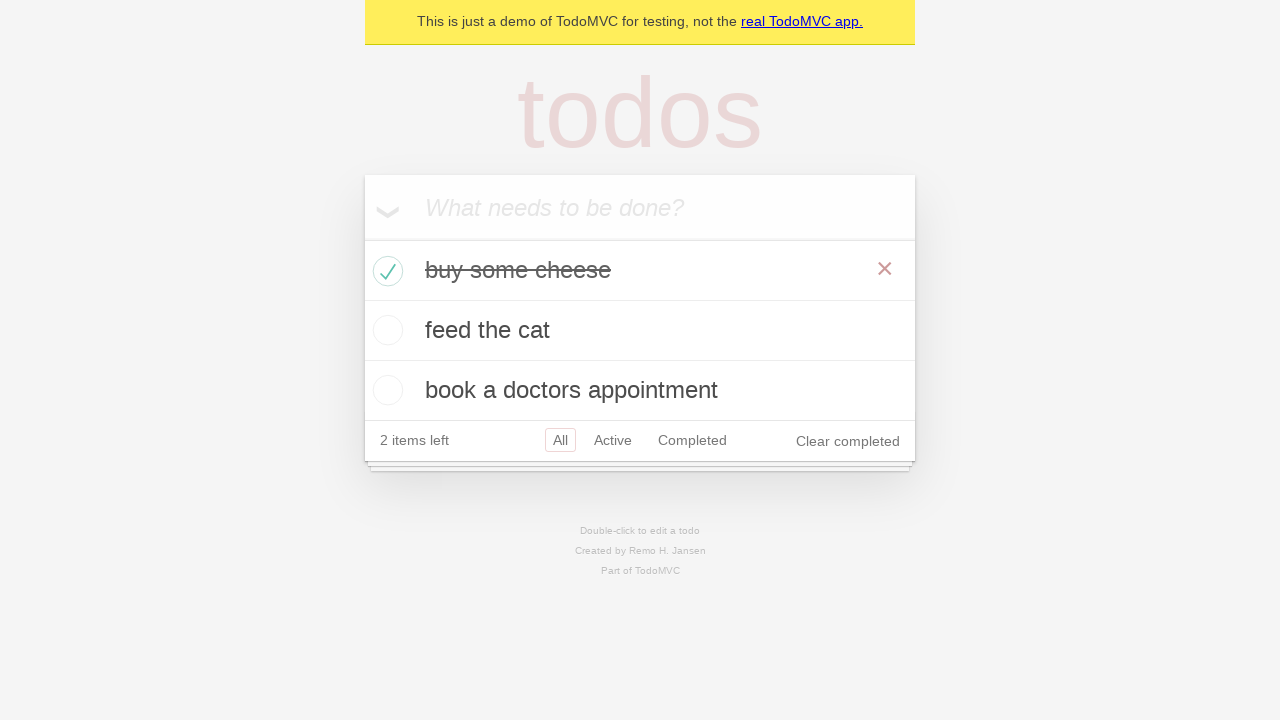

Clicked 'Clear completed' button to remove completed items at (848, 441) on internal:role=button[name="Clear completed"i]
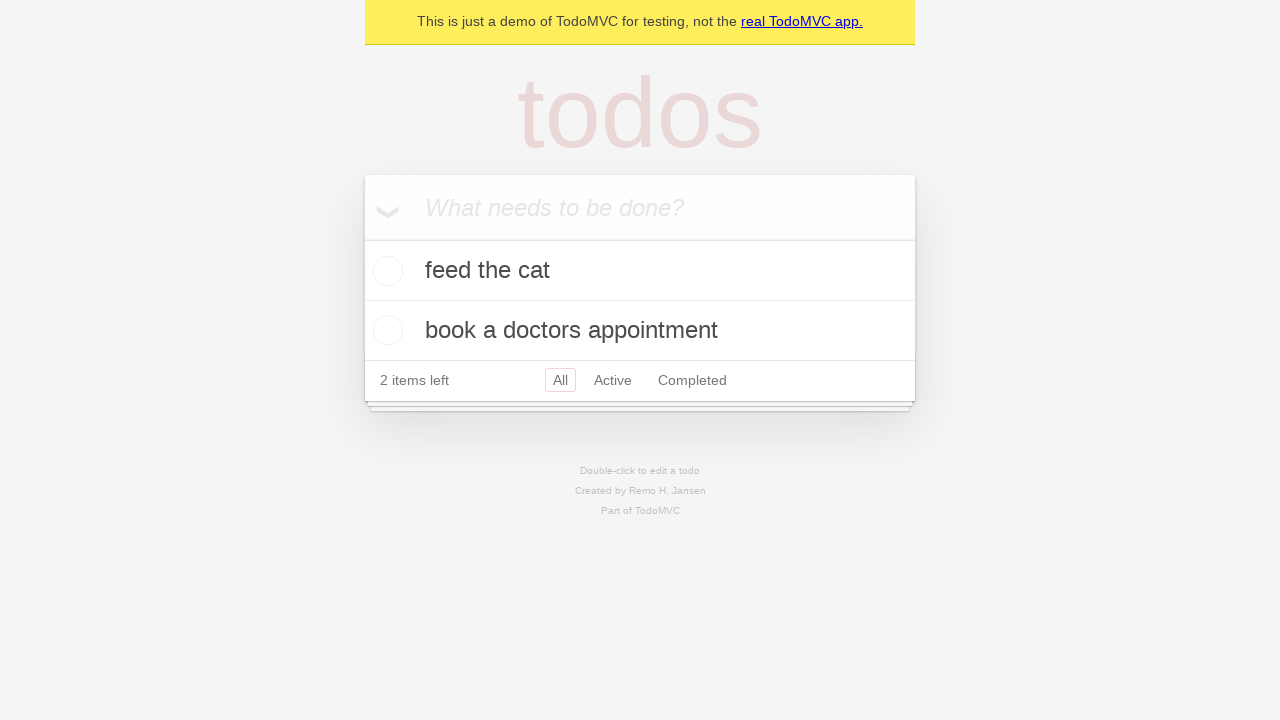

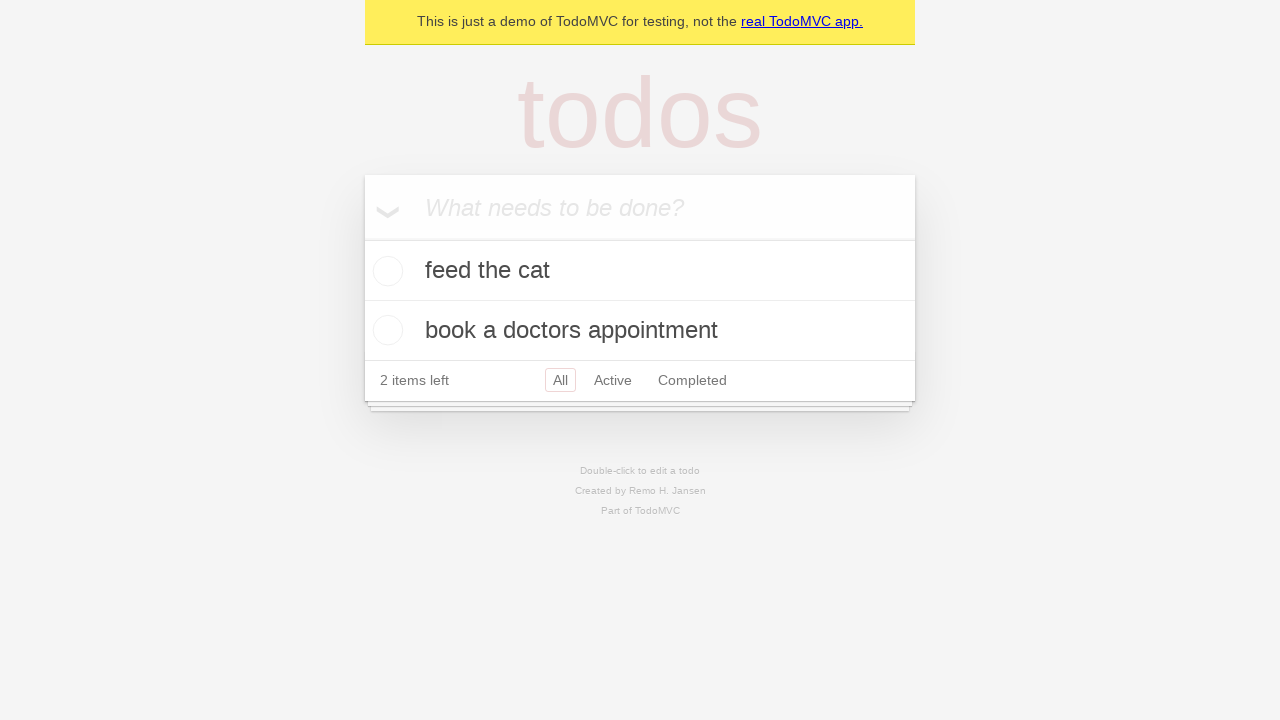